Tests clicking the file upload submit button without selecting a file, likely to test synchronization behavior on the upload page.

Starting URL: https://the-internet.herokuapp.com/upload

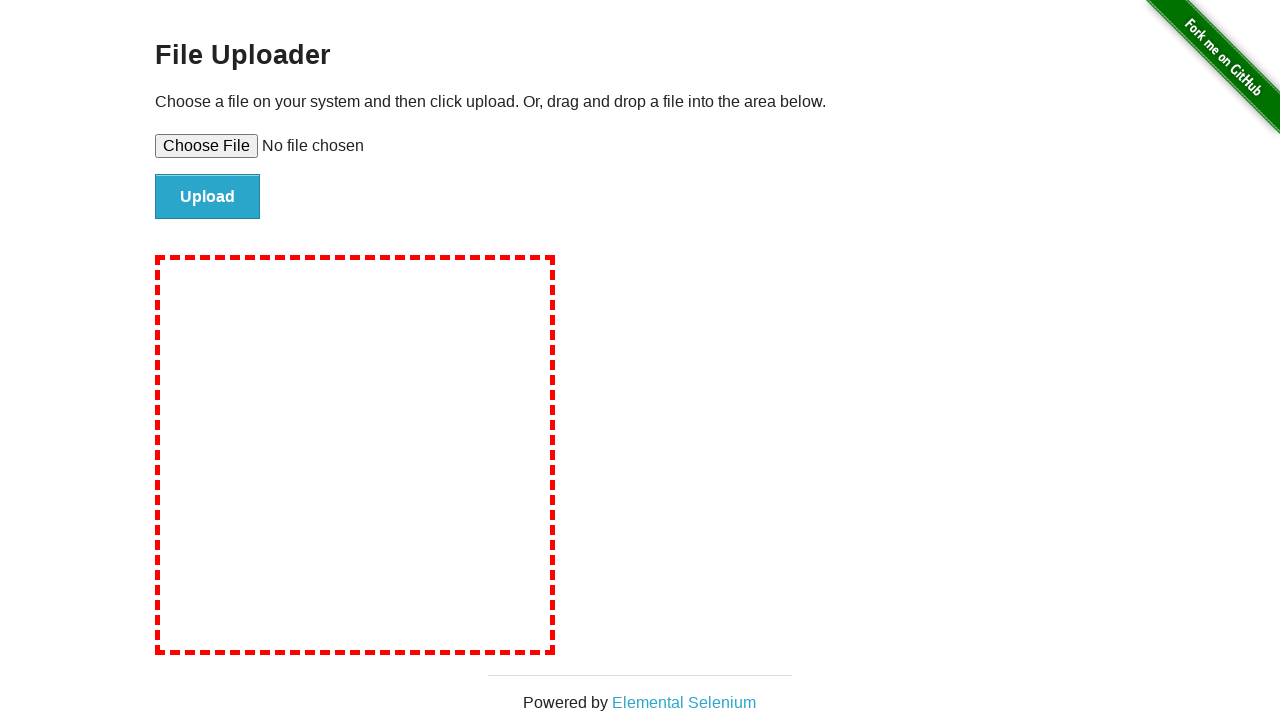

Navigated to file upload page
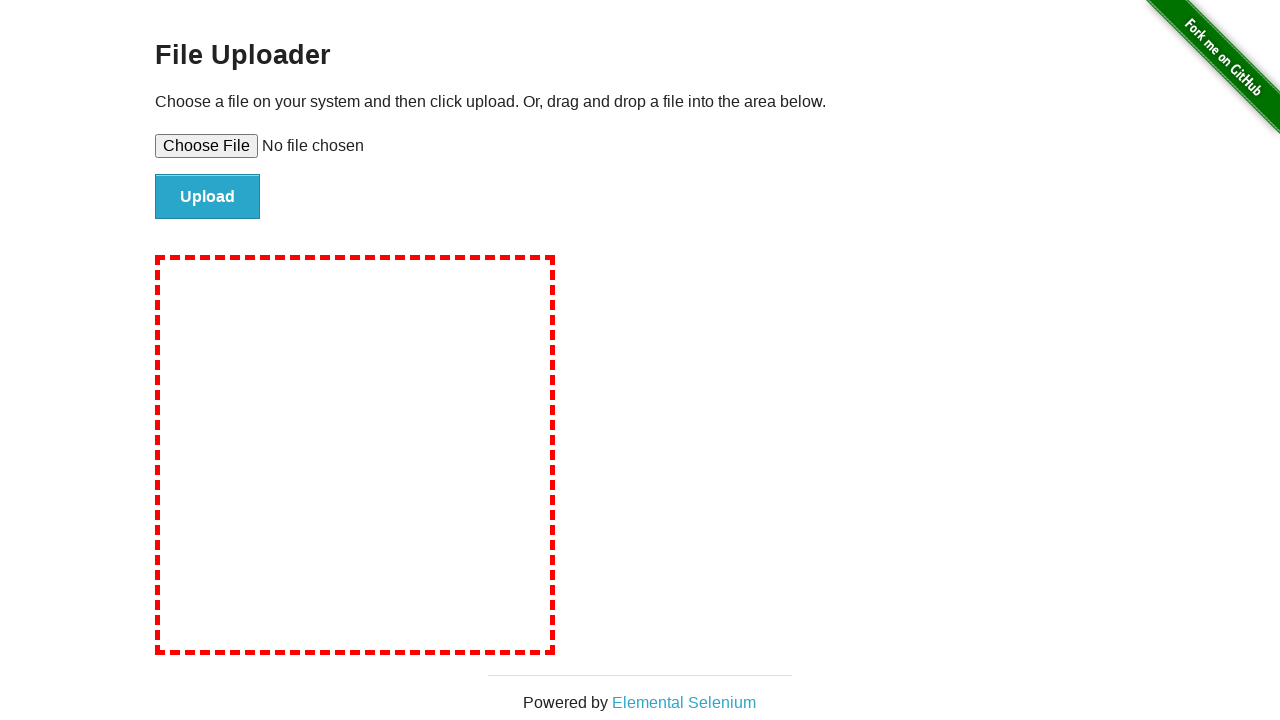

Clicked file upload submit button without selecting a file at (208, 197) on #file-submit
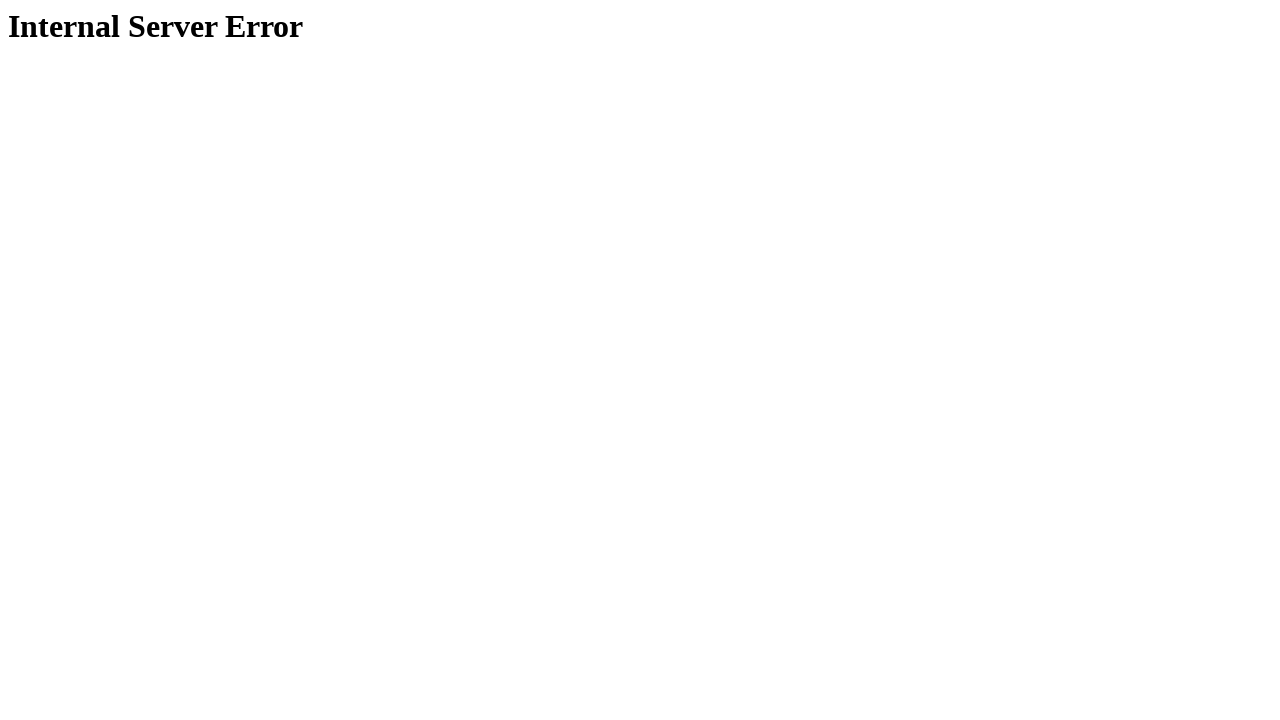

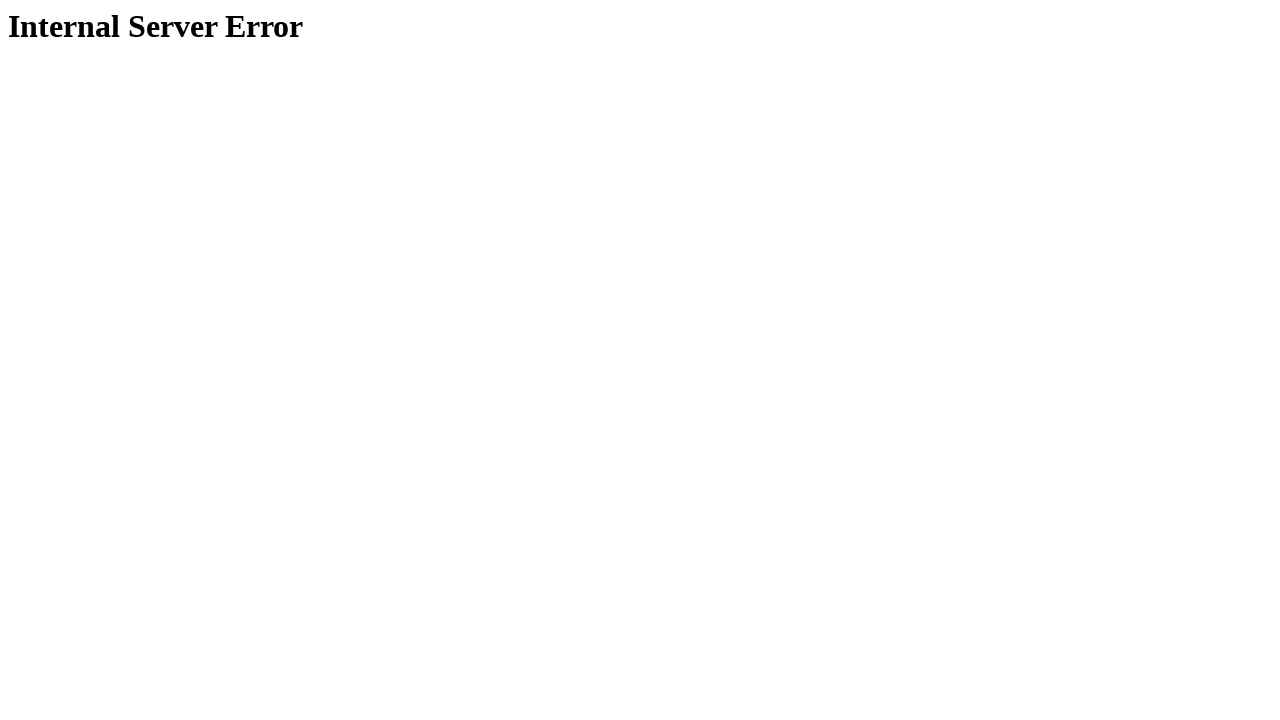